Tests explicit wait functionality with a shorter timeout by clicking start and waiting for loading icon to disappear.

Starting URL: https://automationfc.github.io/dynamic-loading/

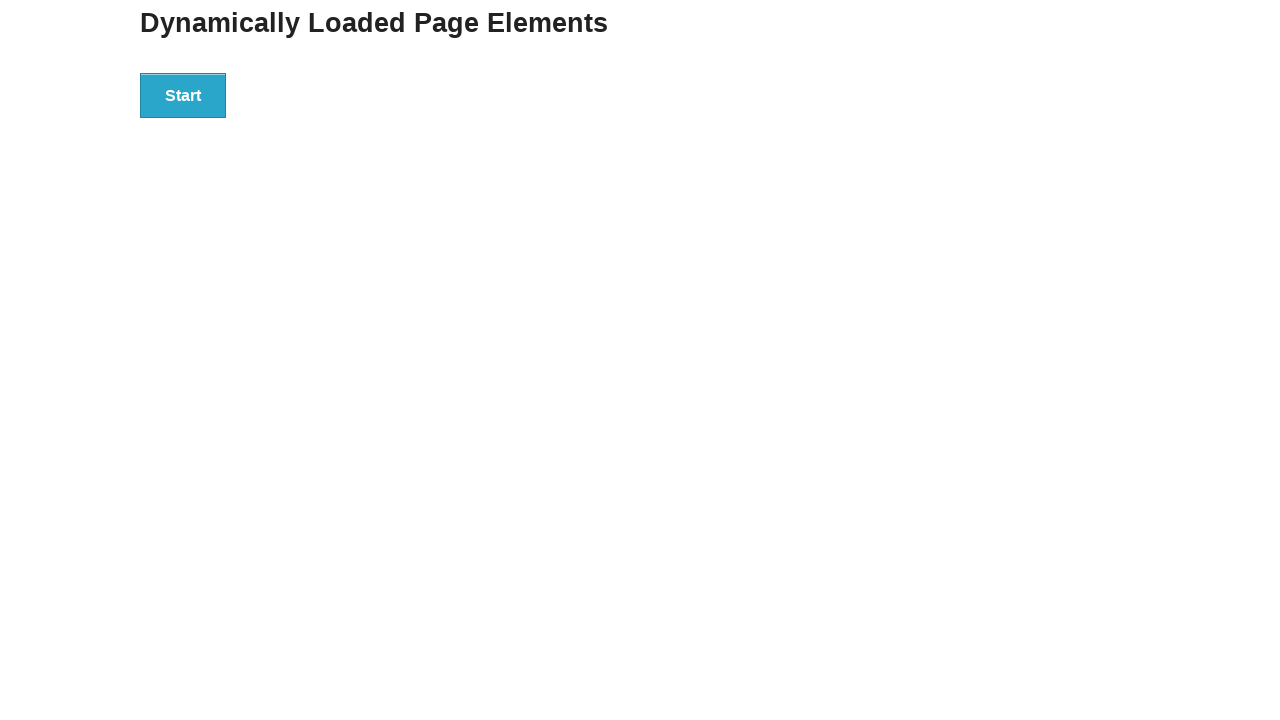

Clicked Start button at (183, 95) on xpath=//button[normalize-space()='Start']
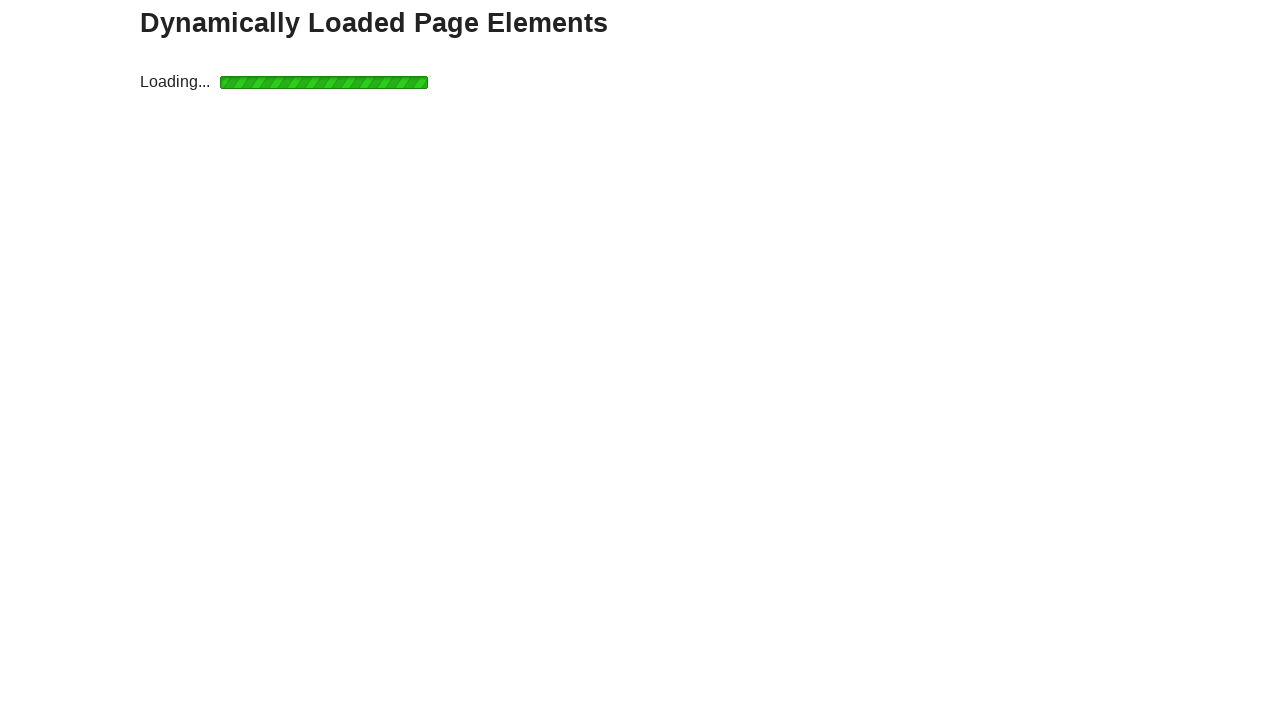

Loading icon disappeared after 4 seconds
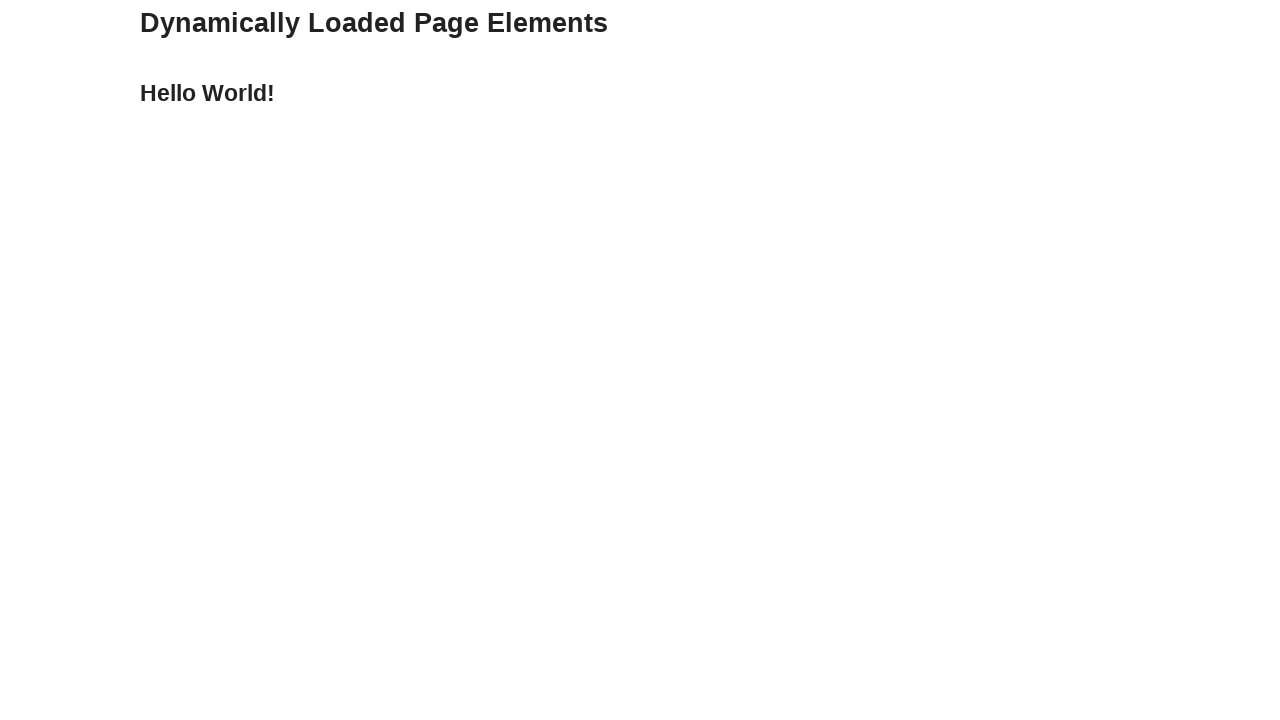

Hello World! text is displayed
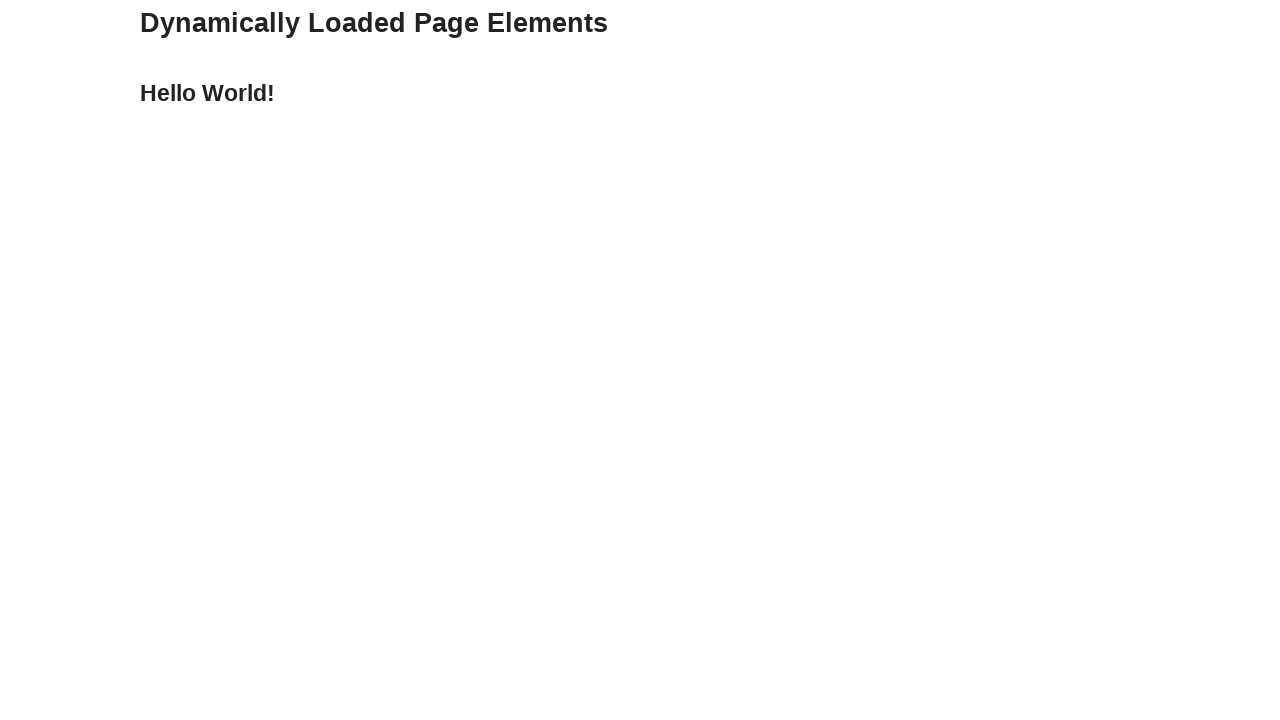

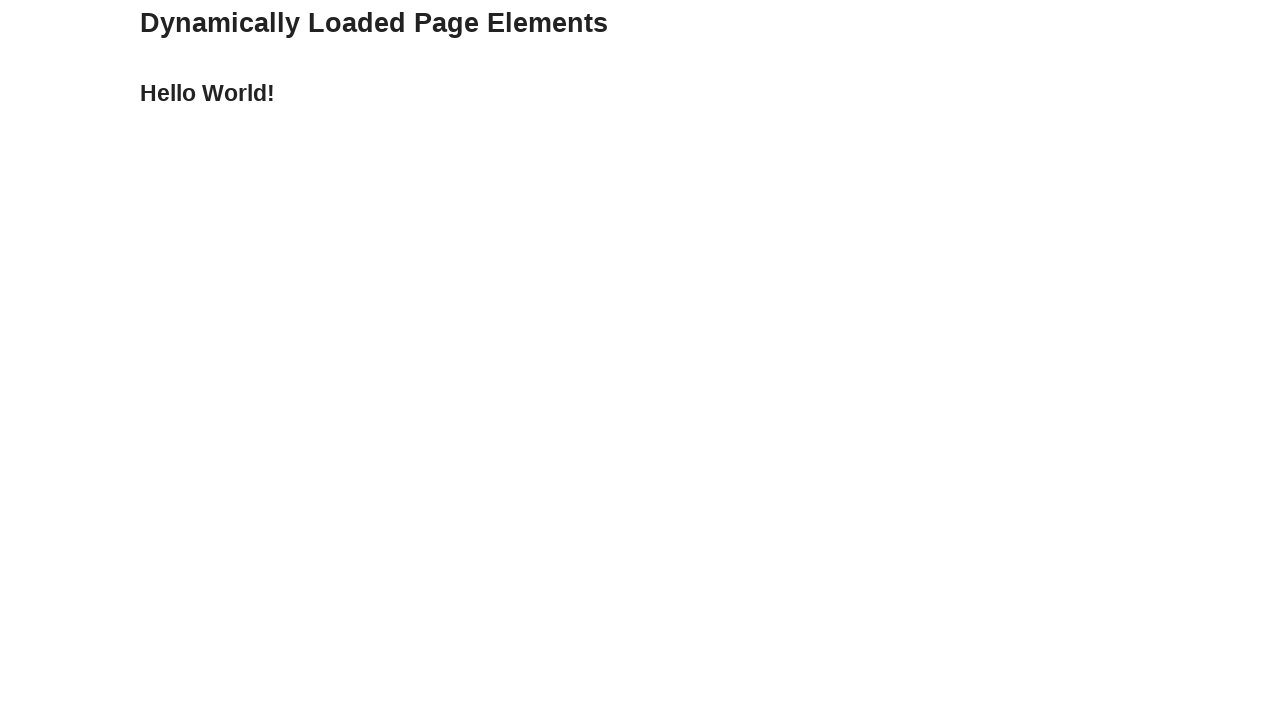